Tests that todo data persists after page reload

Starting URL: https://demo.playwright.dev/todomvc

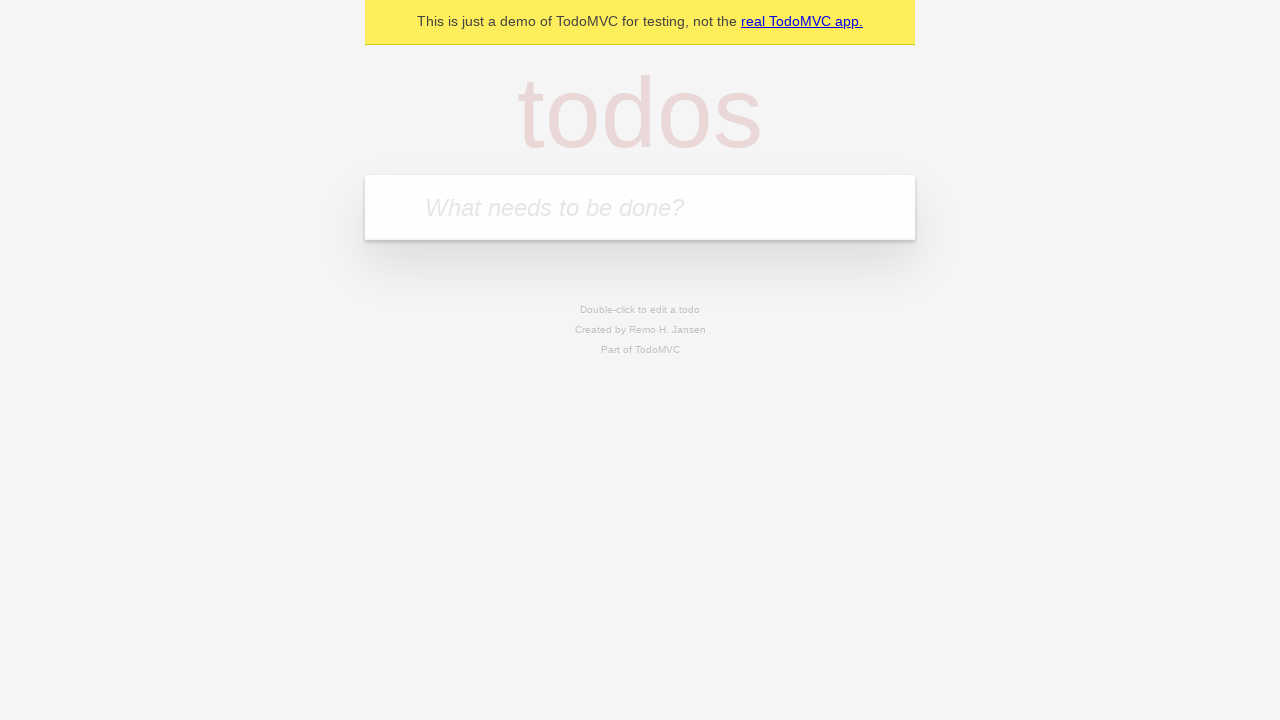

Located the 'What needs to be done?' input field
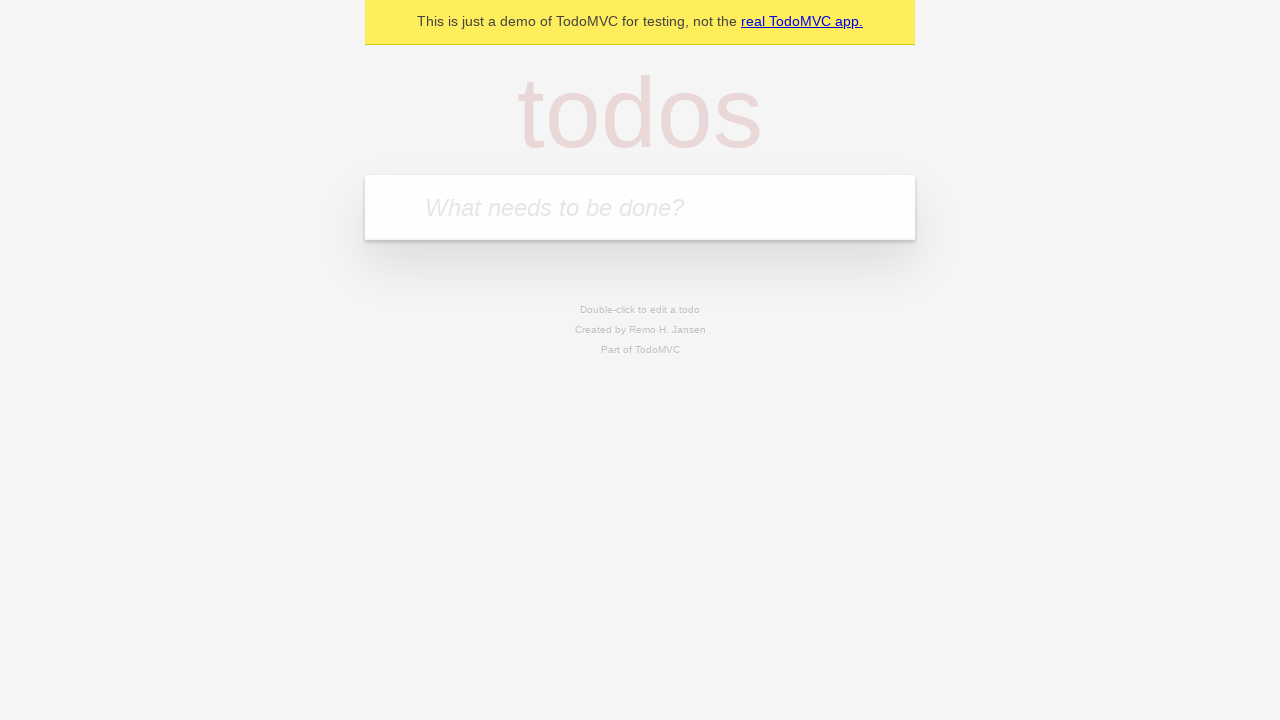

Filled todo input with 'buy some cheese' on internal:attr=[placeholder="What needs to be done?"i]
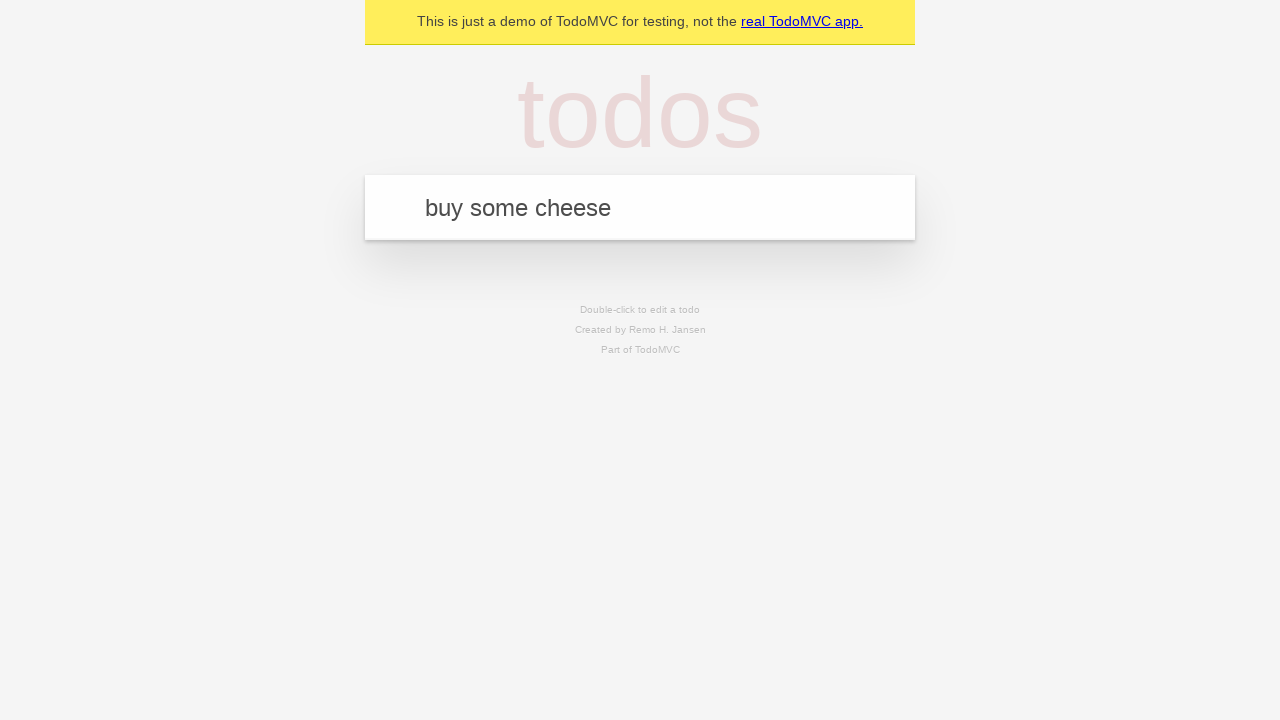

Pressed Enter to create todo 'buy some cheese' on internal:attr=[placeholder="What needs to be done?"i]
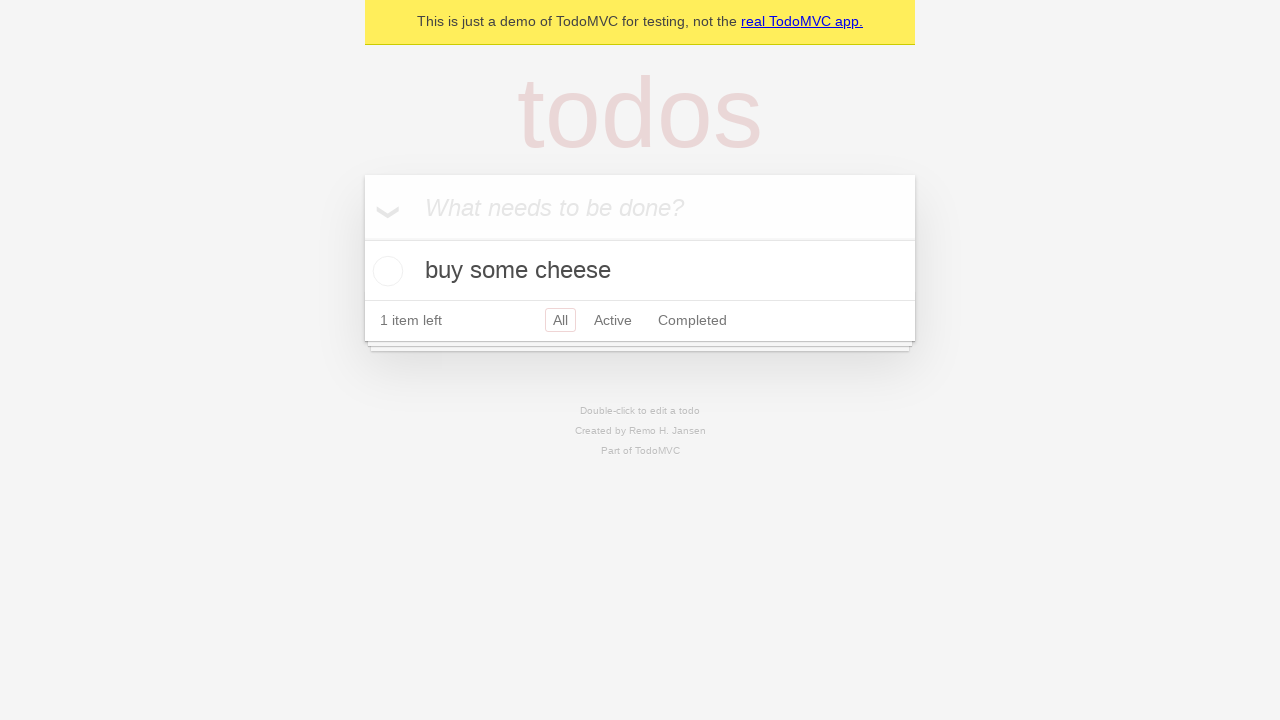

Filled todo input with 'feed the cat' on internal:attr=[placeholder="What needs to be done?"i]
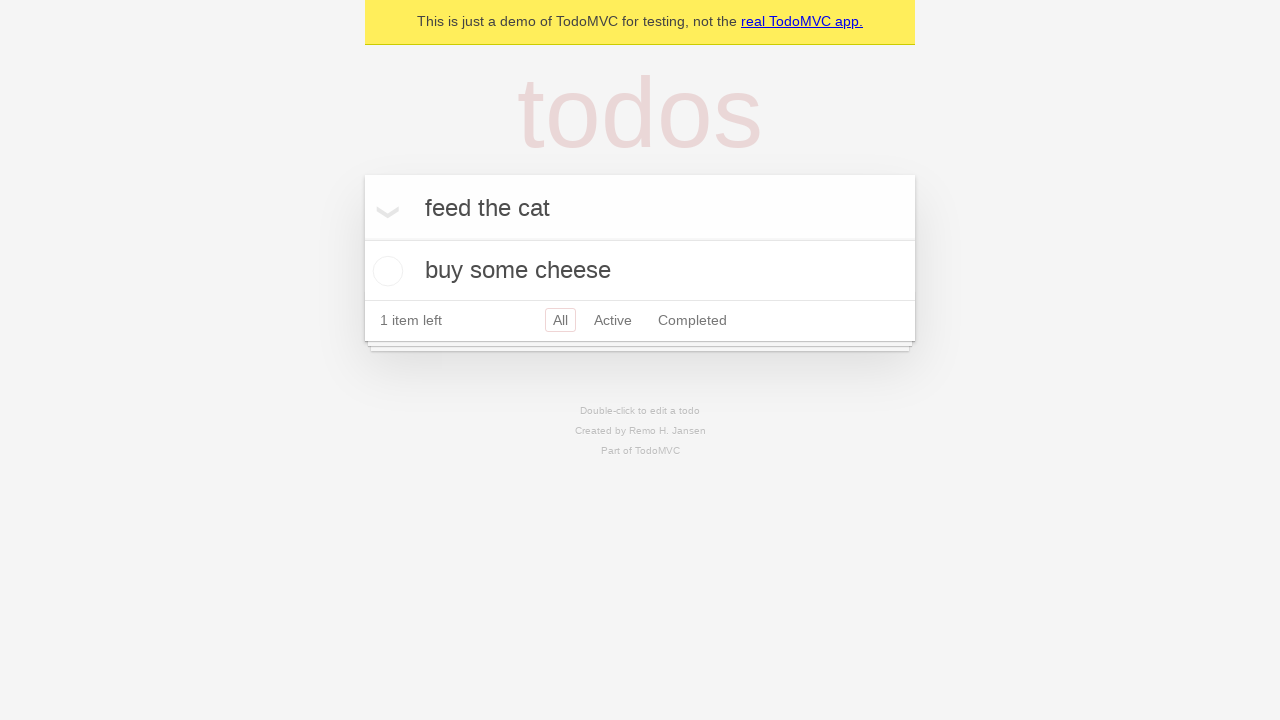

Pressed Enter to create todo 'feed the cat' on internal:attr=[placeholder="What needs to be done?"i]
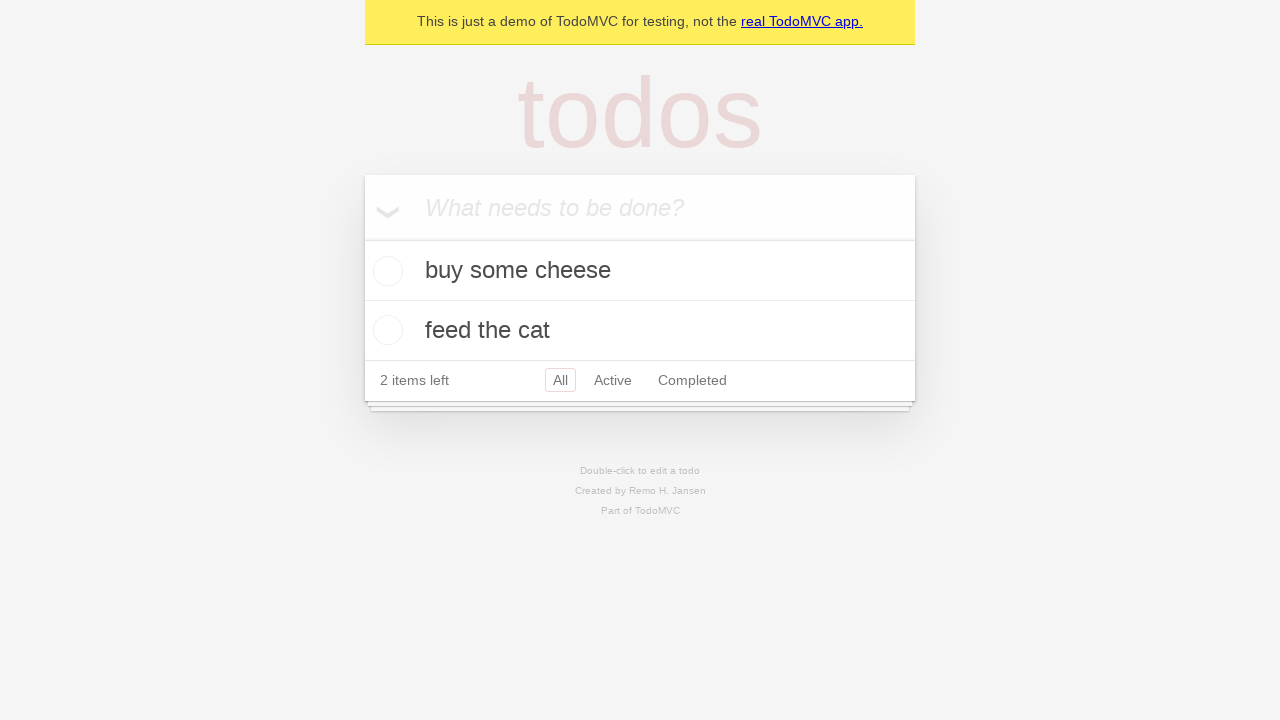

Located all todo items
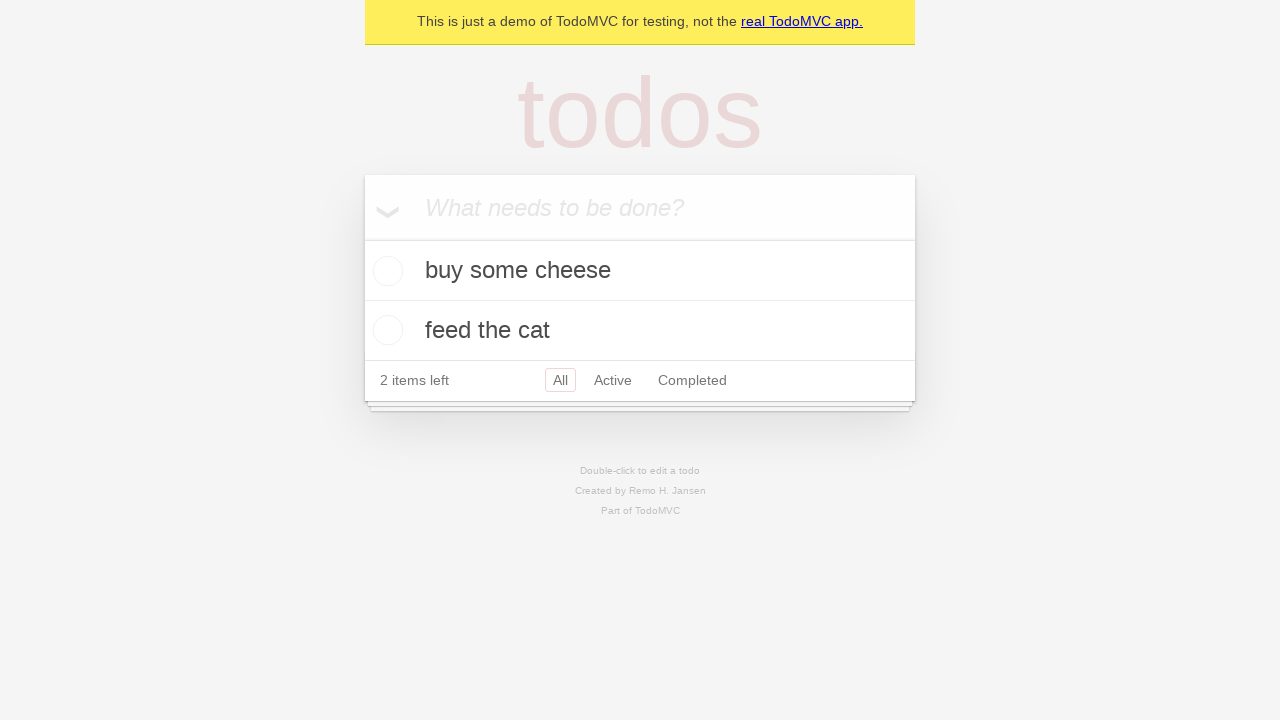

Located checkbox for first todo
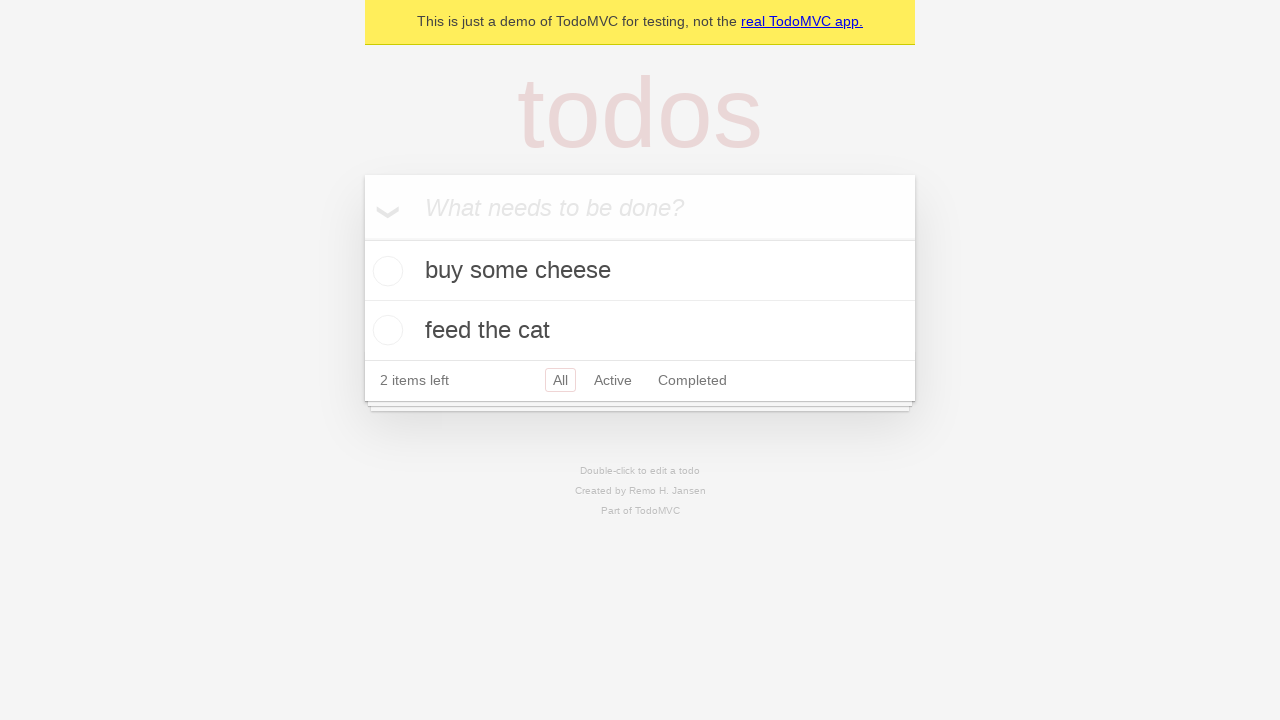

Checked the first todo 'buy some cheese' at (385, 271) on internal:testid=[data-testid="todo-item"s] >> nth=0 >> internal:role=checkbox
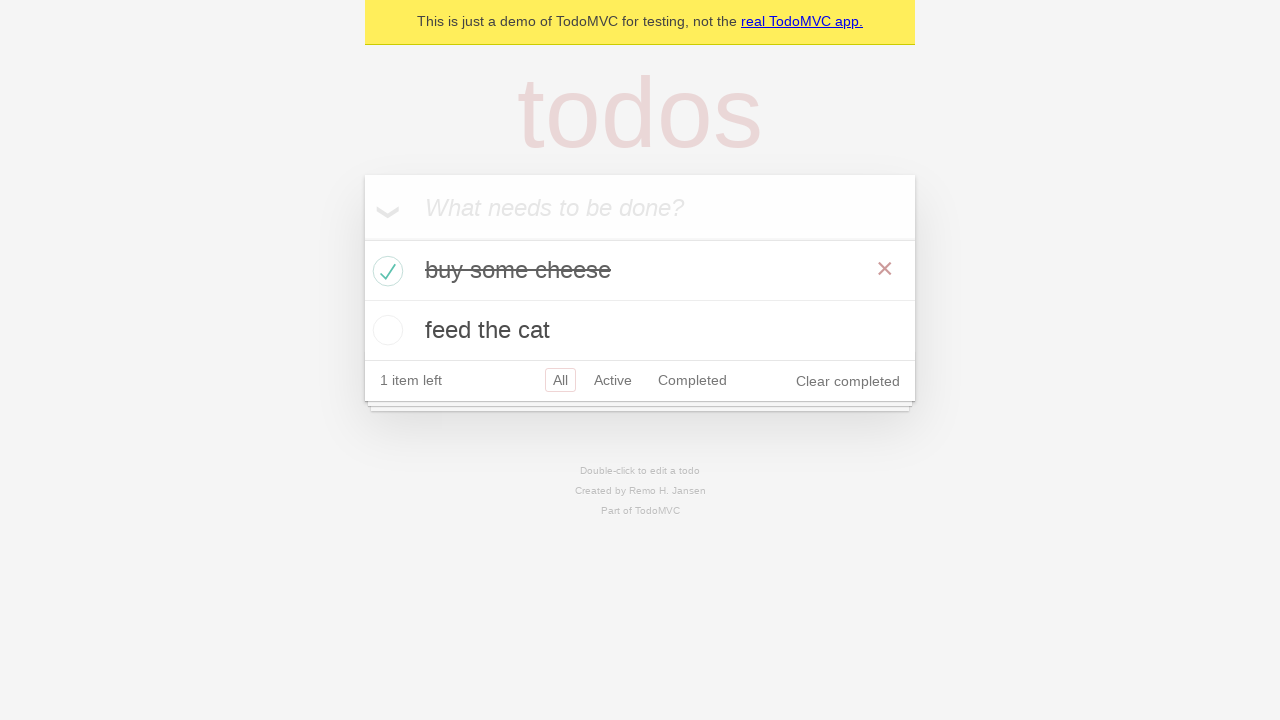

Reloaded the page to test data persistence
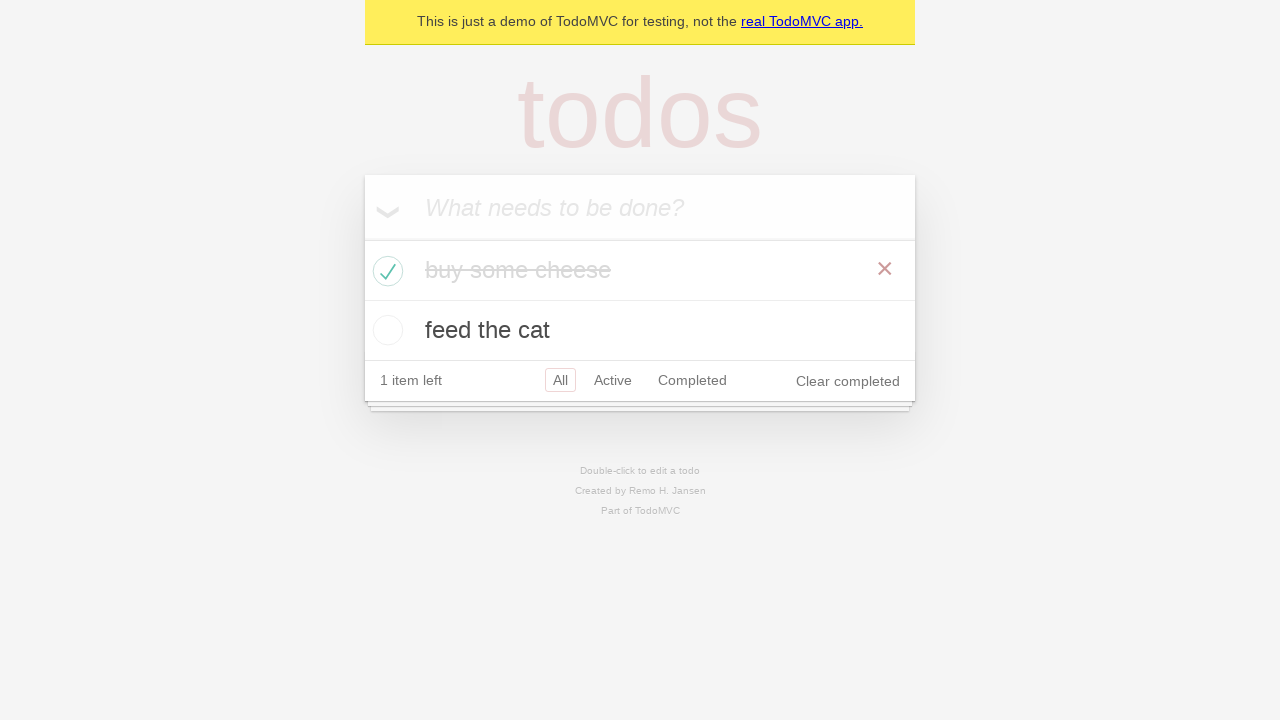

Waited for todo items to load after page reload
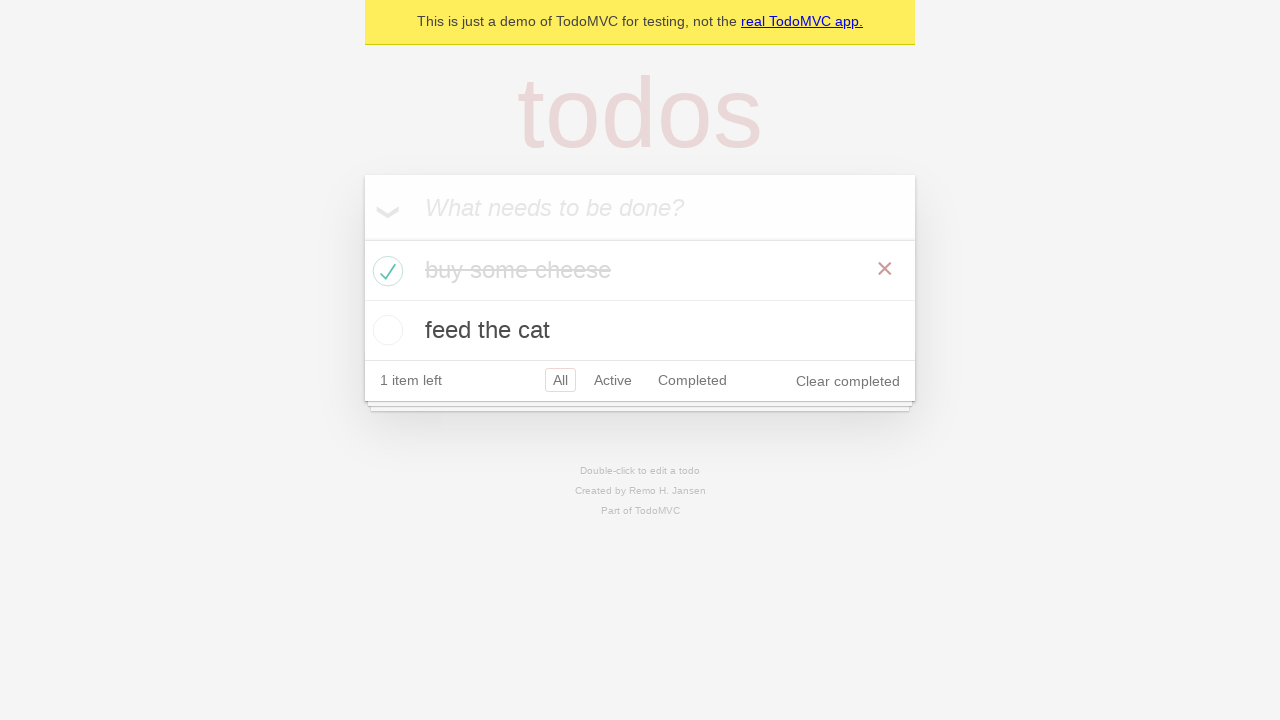

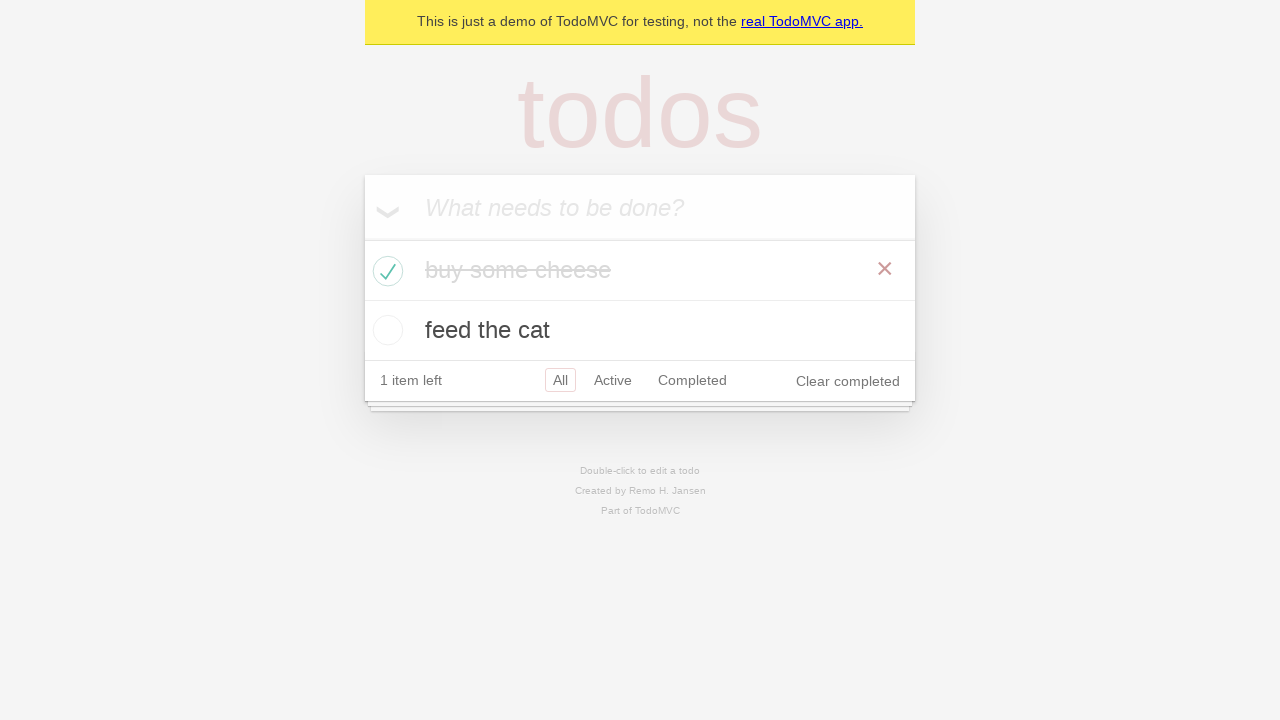